Tests checkbox functionality by ensuring both checkboxes are selected

Starting URL: https://the-internet.herokuapp.com/checkboxes

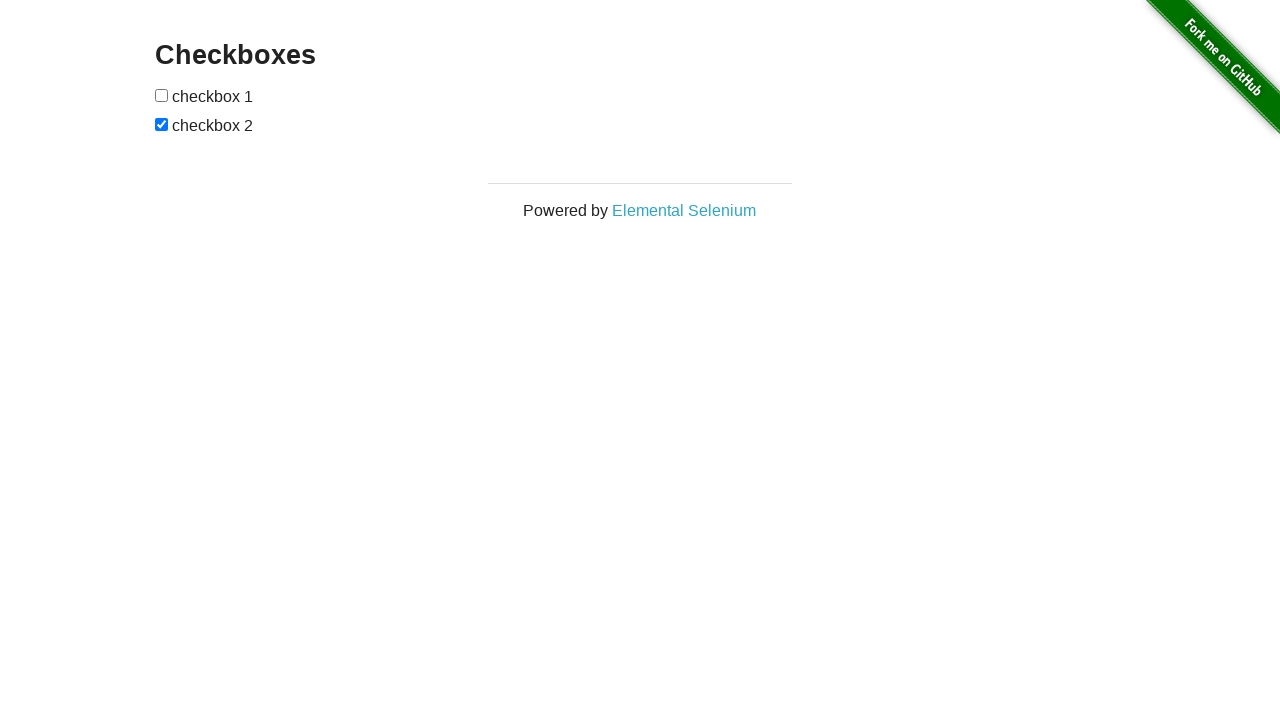

Navigated to checkboxes page
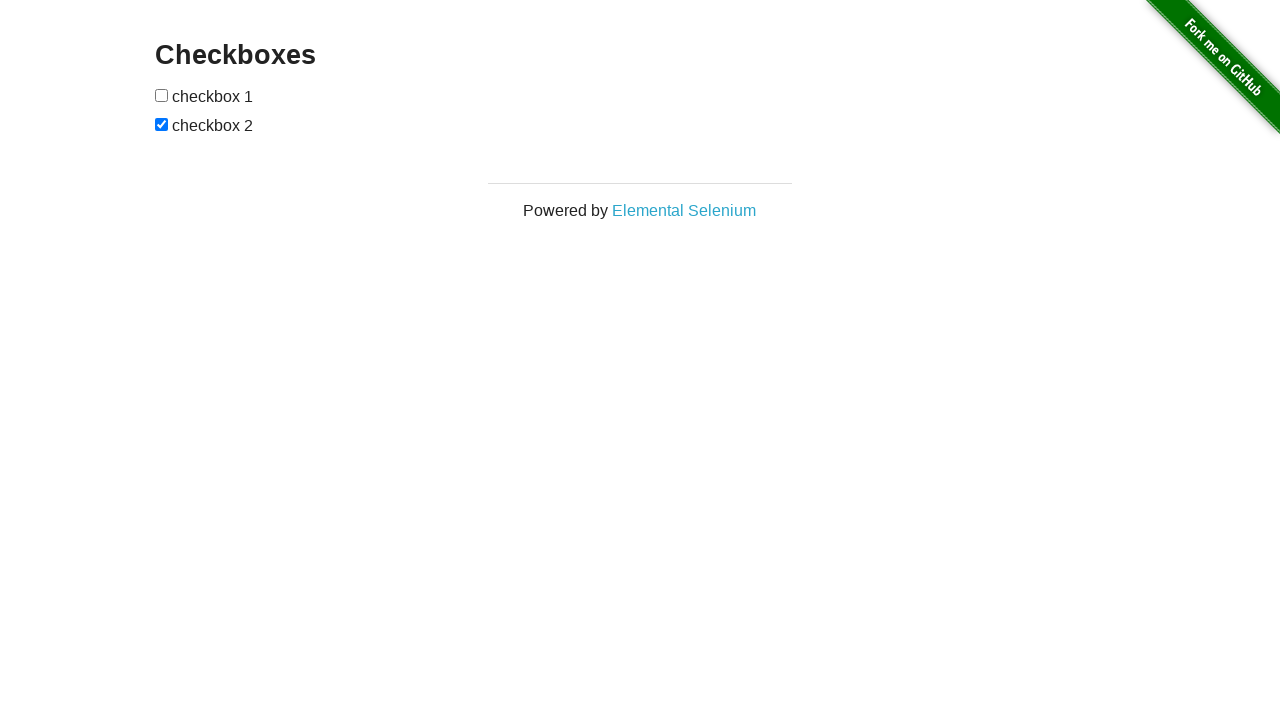

Located first checkbox
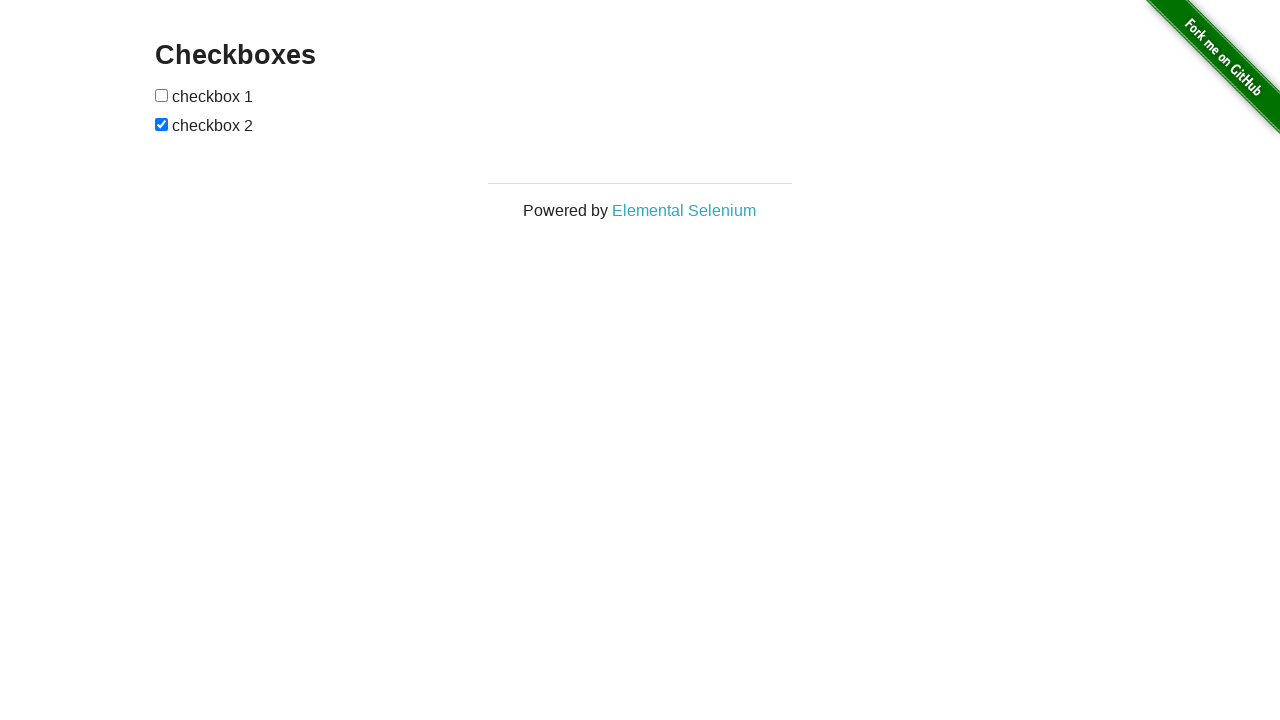

Verified first checkbox is not checked
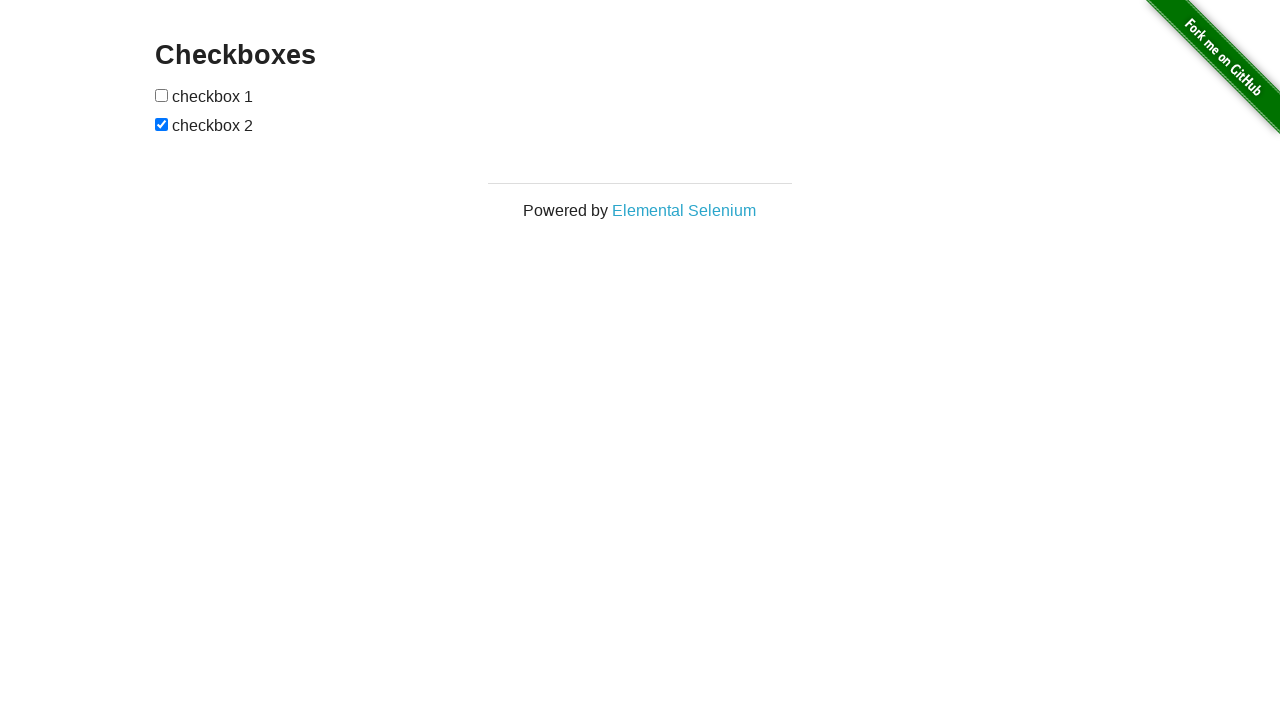

Clicked first checkbox to select it at (162, 95) on input[type='checkbox']:nth-of-type(1)
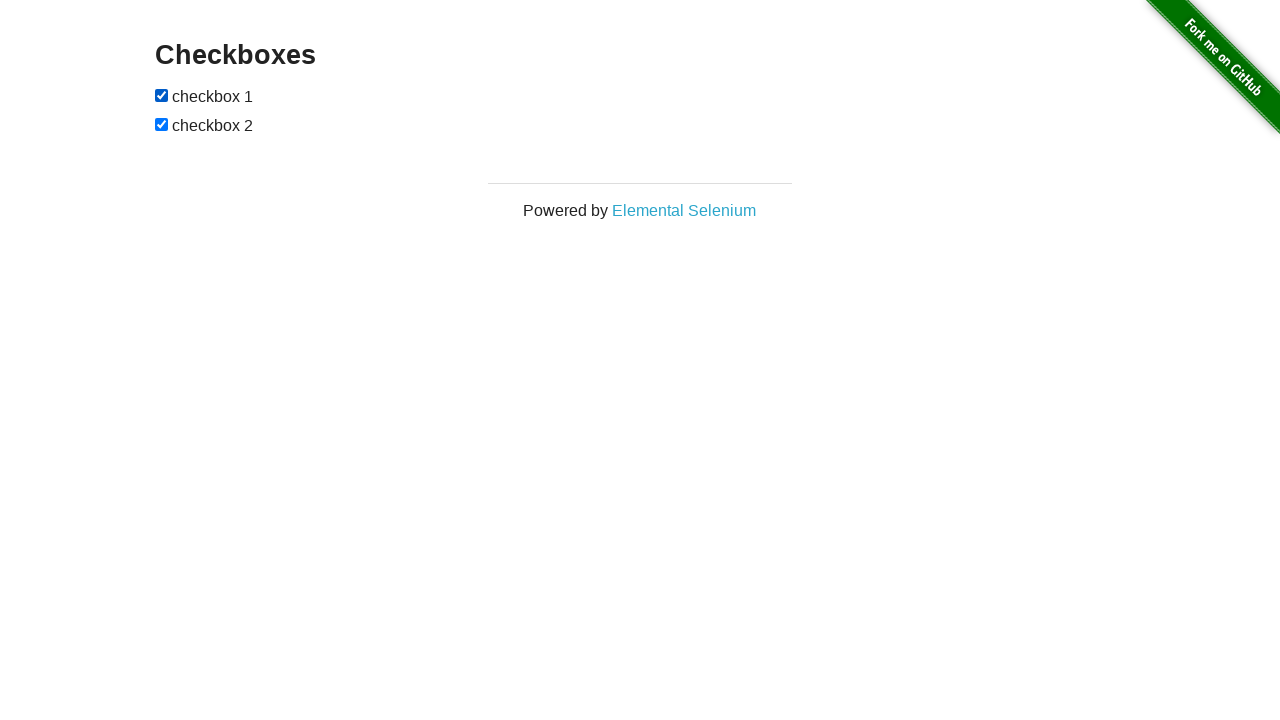

Located second checkbox
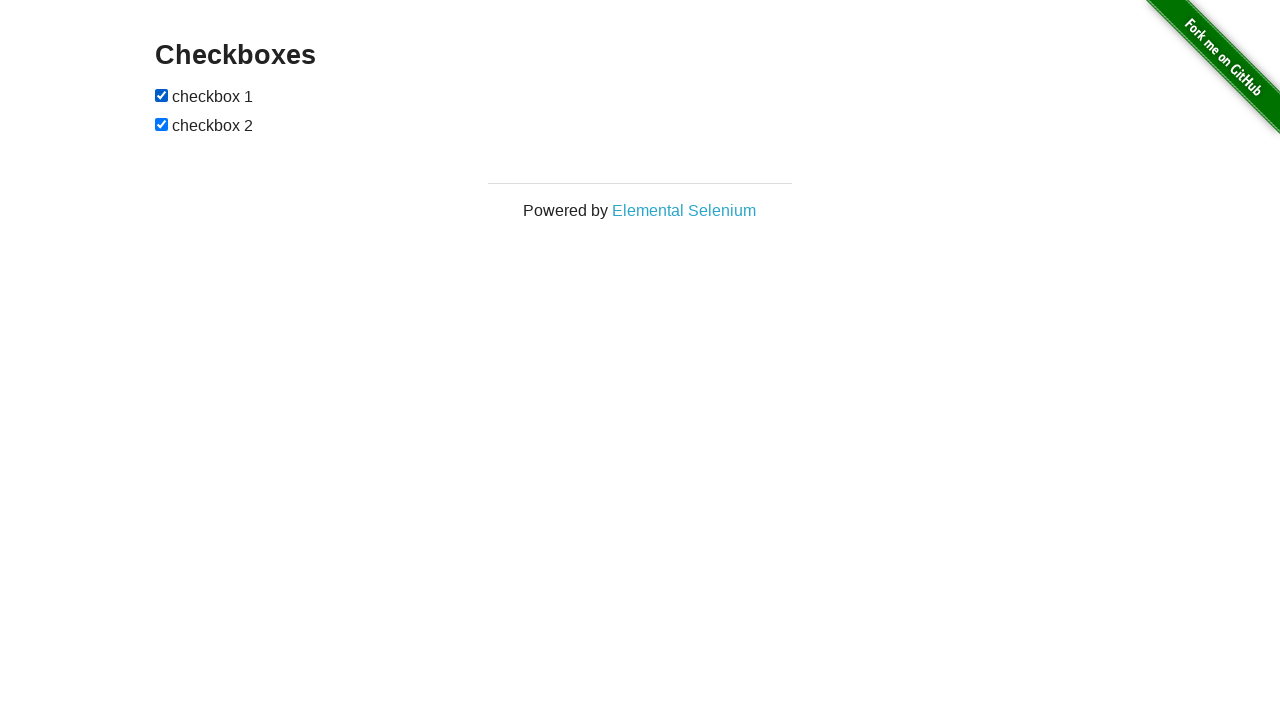

Second checkbox is already checked
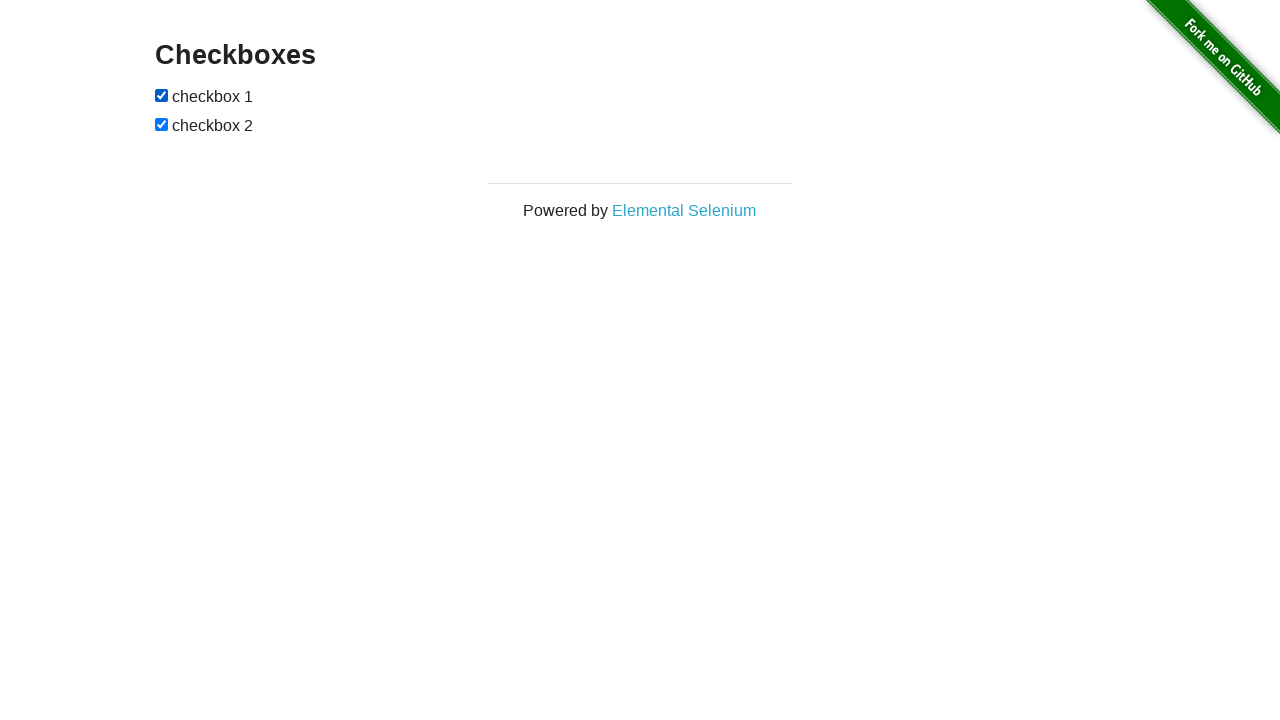

Both checkboxes are now selected
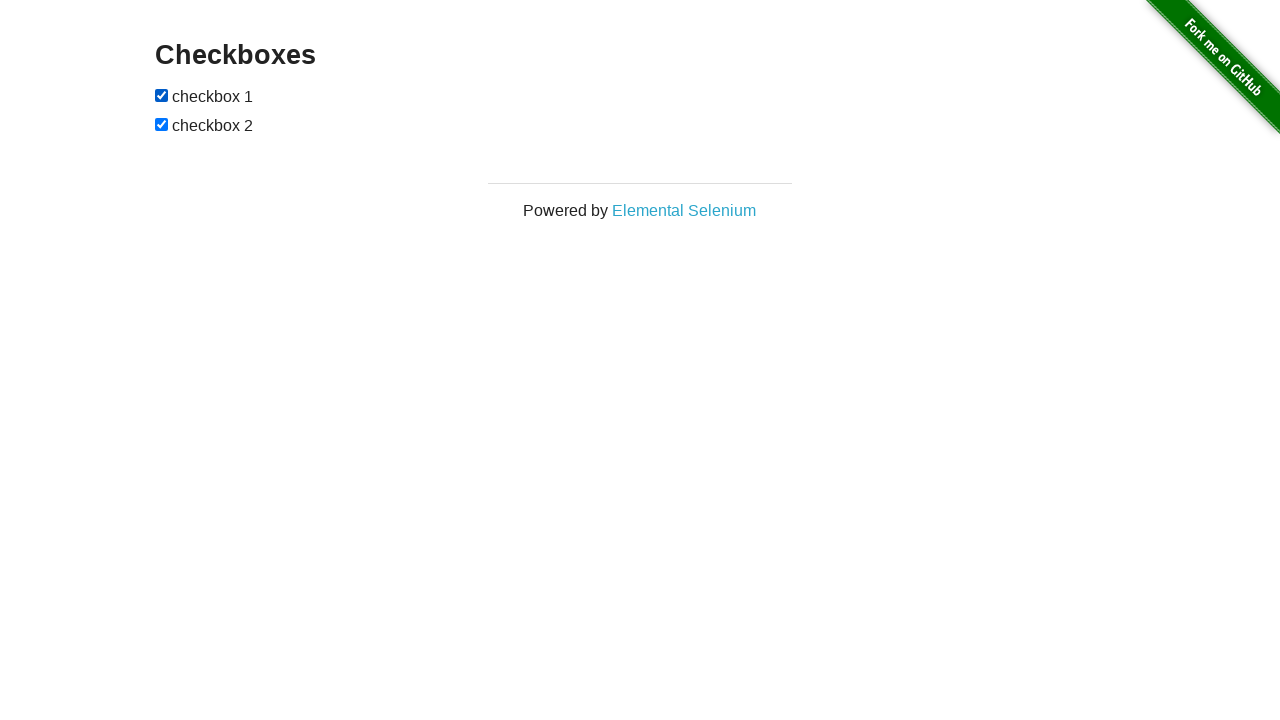

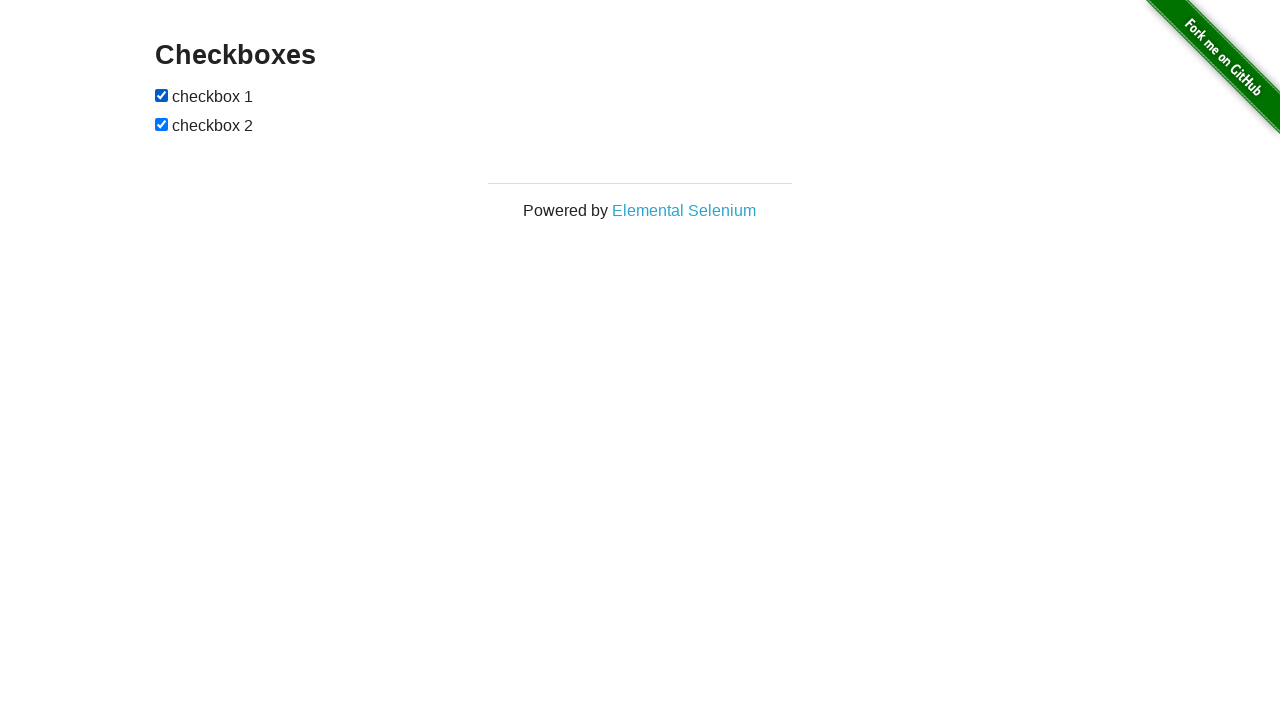